Tests drag and drop functionality by dragging box A to box B

Starting URL: https://crossbrowsertesting.github.io/drag-and-drop

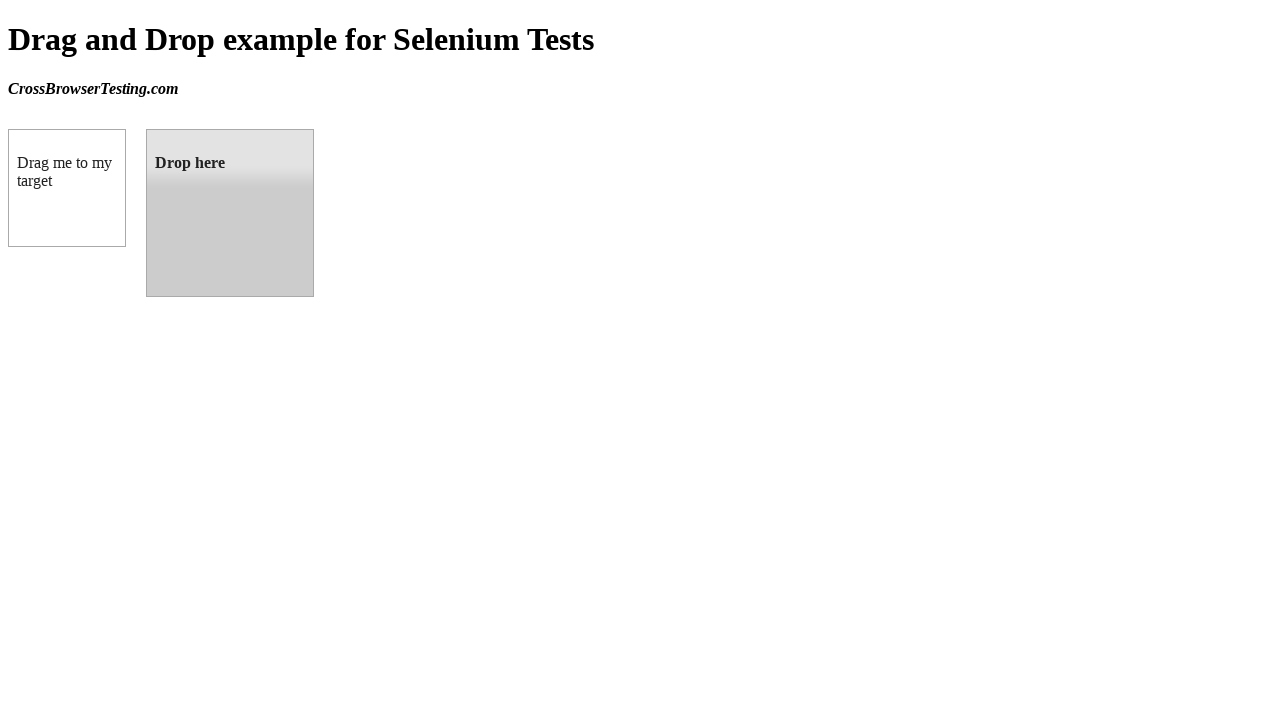

Located source element (box A) with id 'draggable'
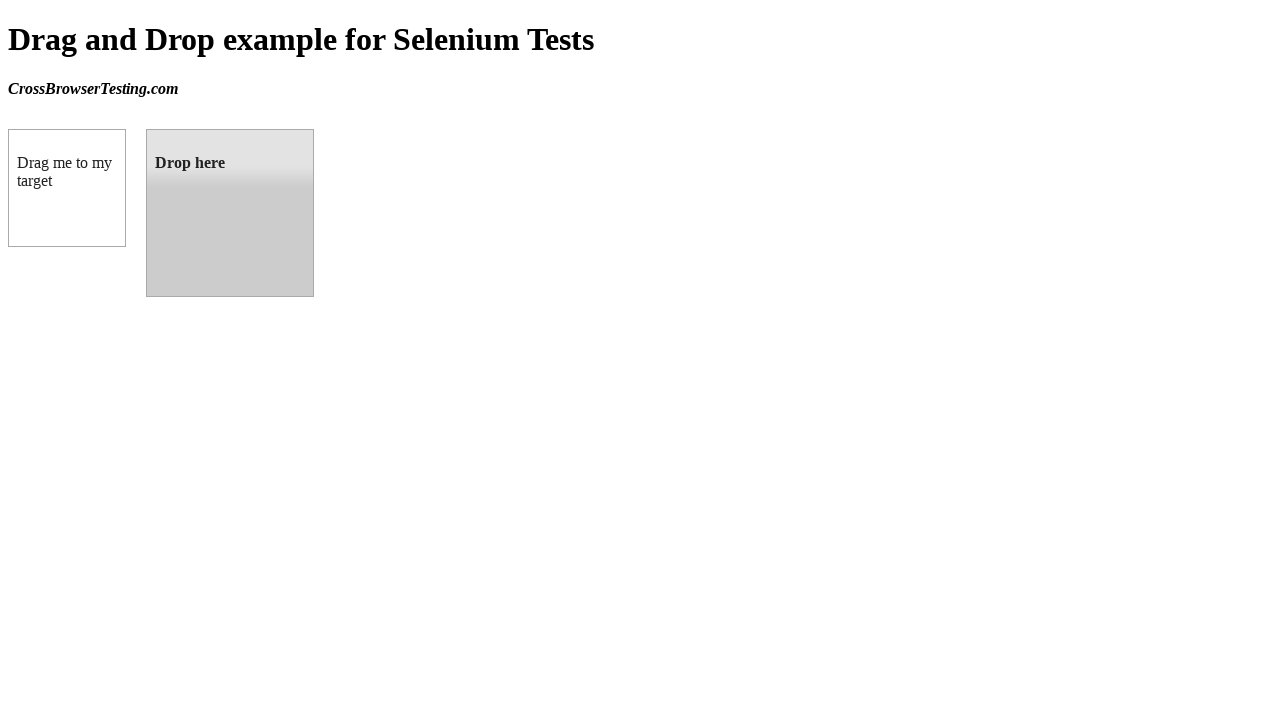

Located target element (box B) with id 'droppable'
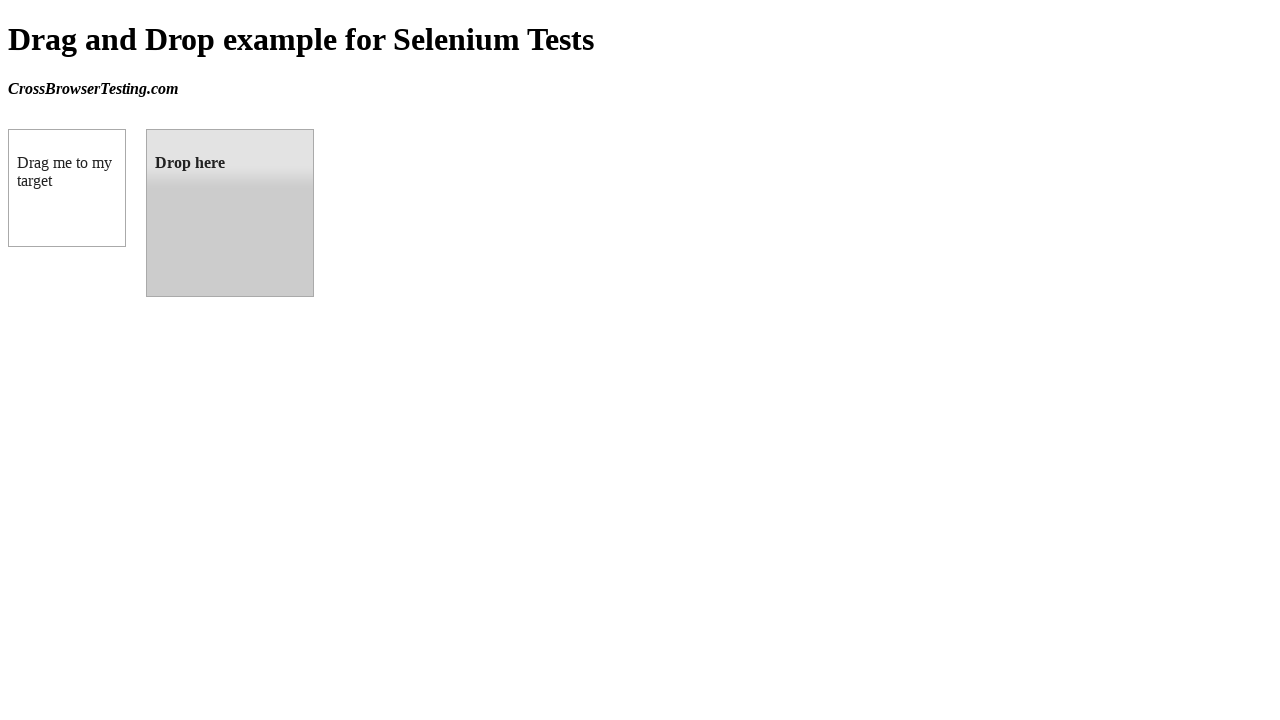

Dragged box A to box B successfully at (230, 213)
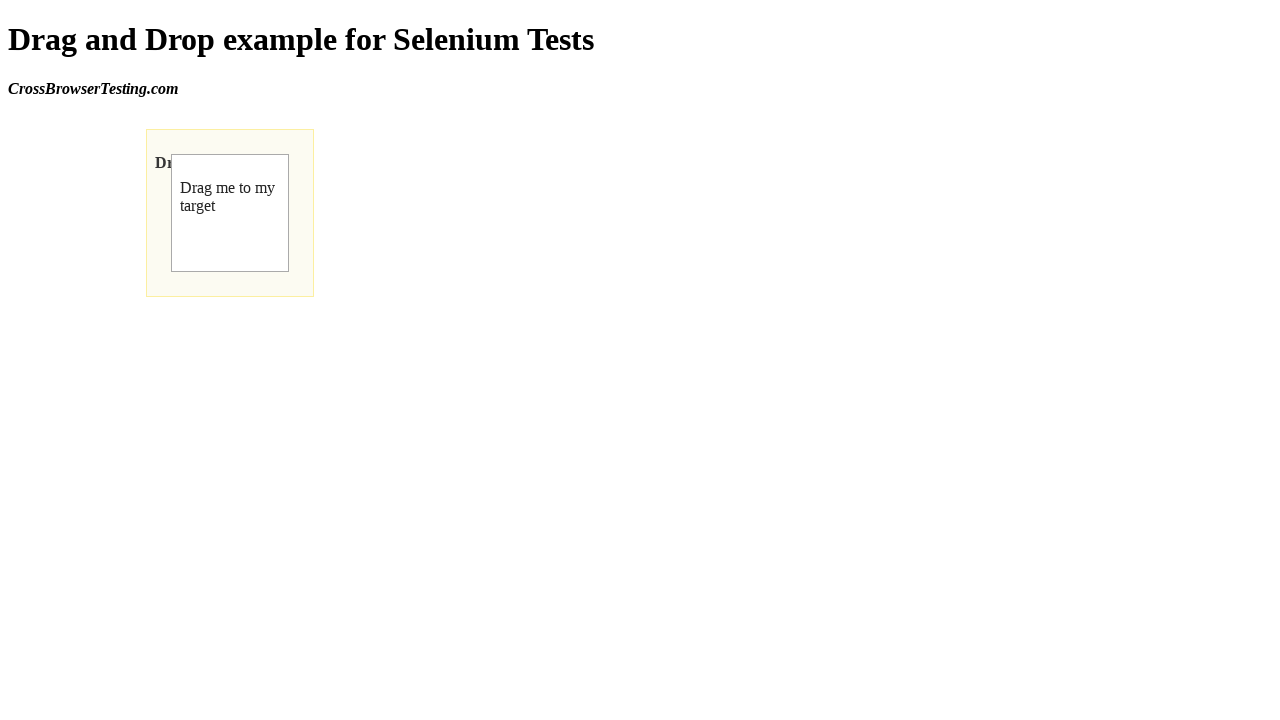

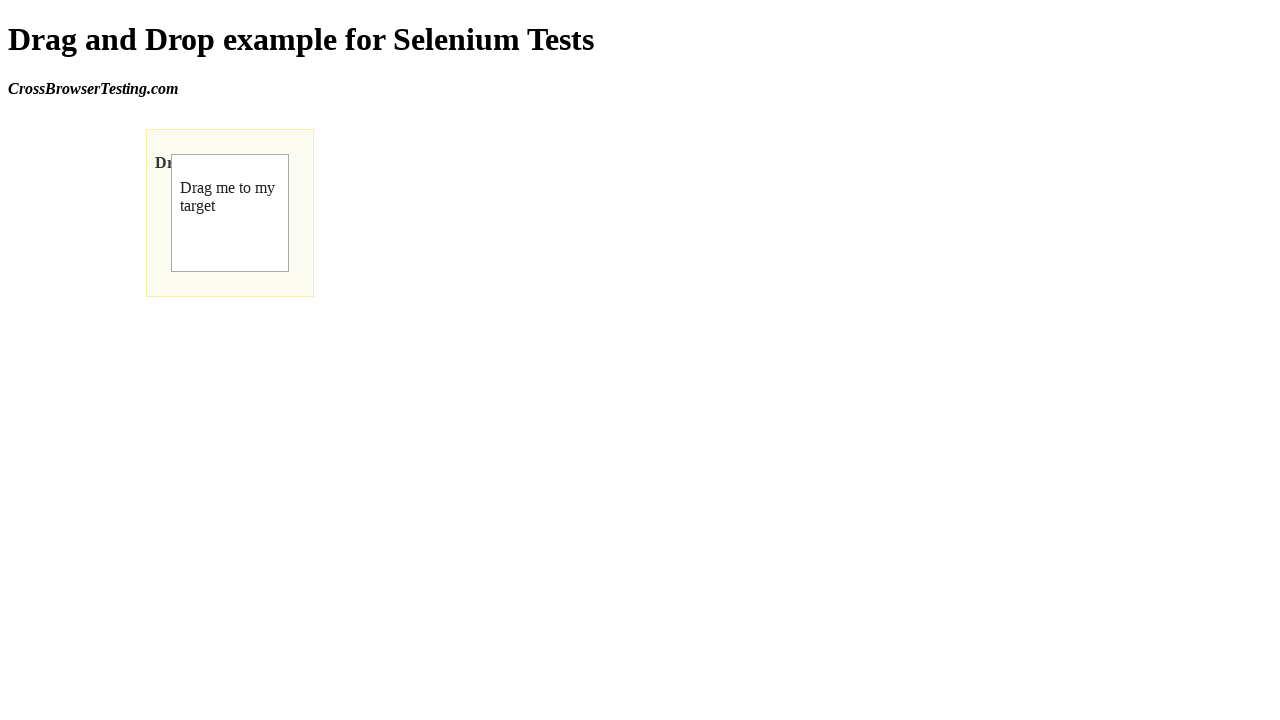